Tests phone number validation with various invalid formats including incorrect length and invalid prefix

Starting URL: https://alada.vn/tai-khoan/dang-ky.html

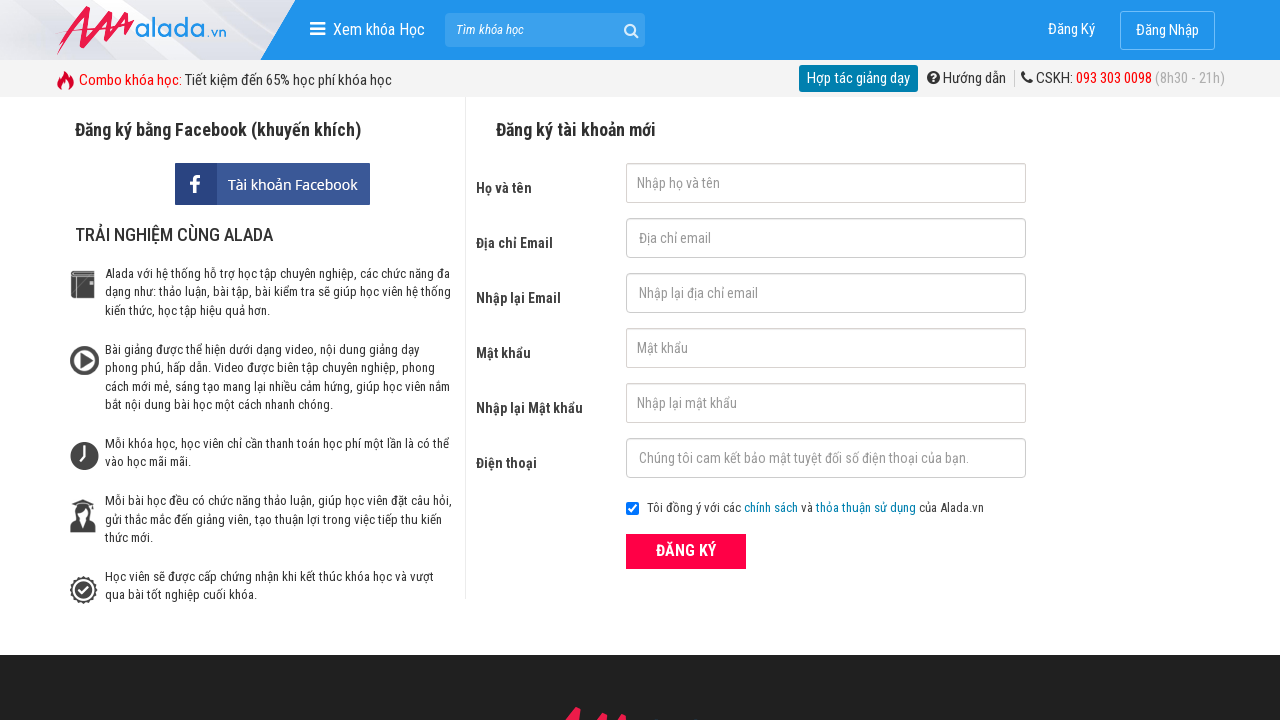

Filled full name field with 'Hoang Van E' on //label[text()='Họ và tên']/following-sibling::input
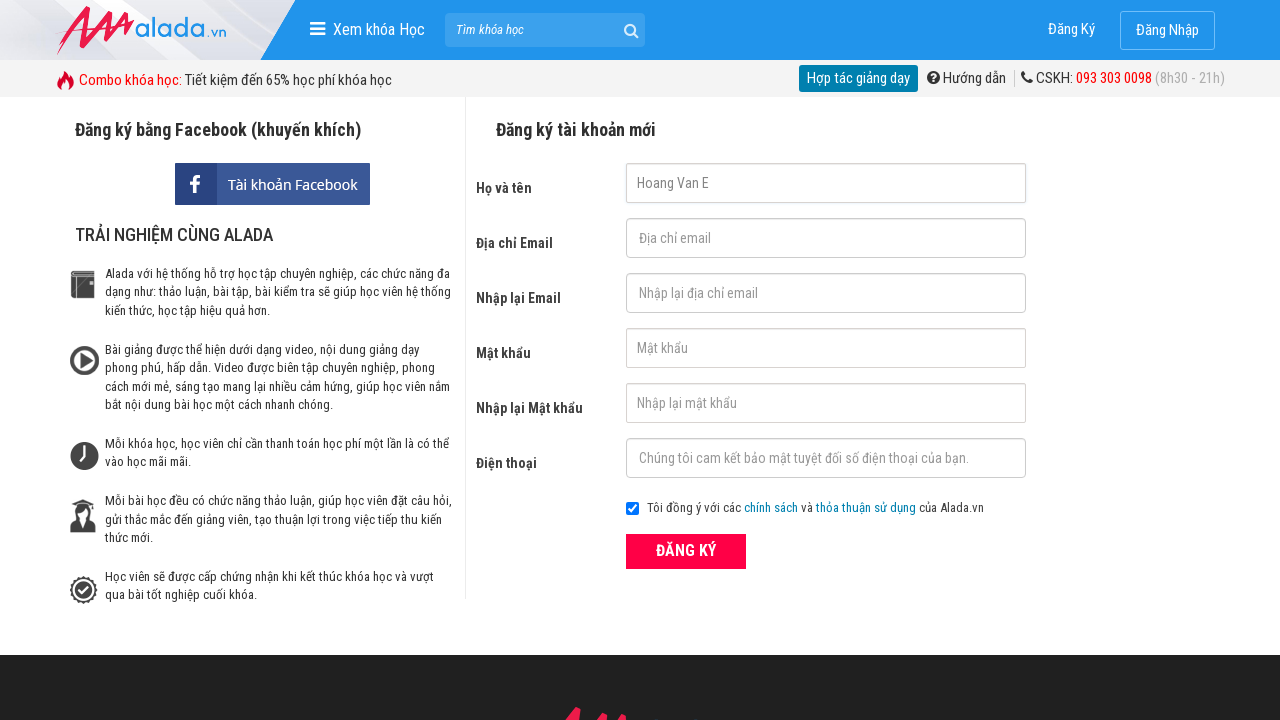

Filled email field with 'valid@email.com' on #txtEmail
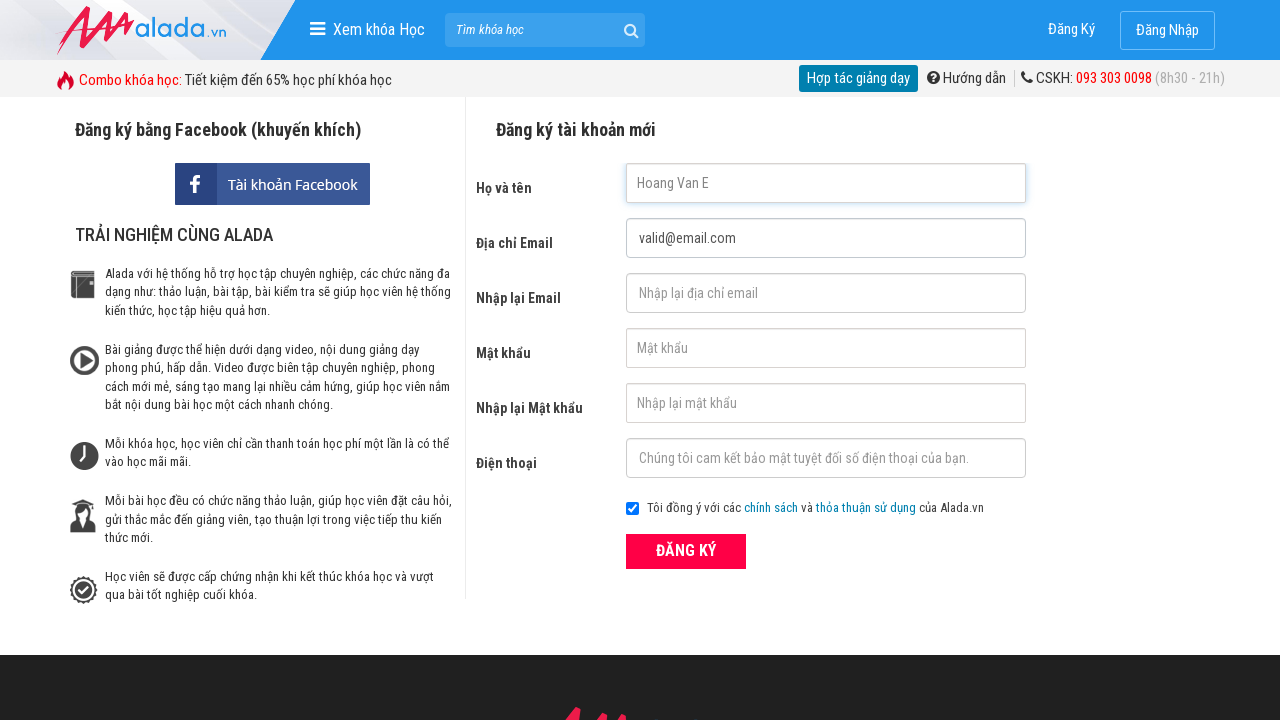

Filled confirm email field with 'valid@email.com' on input[name='txtCEmail']
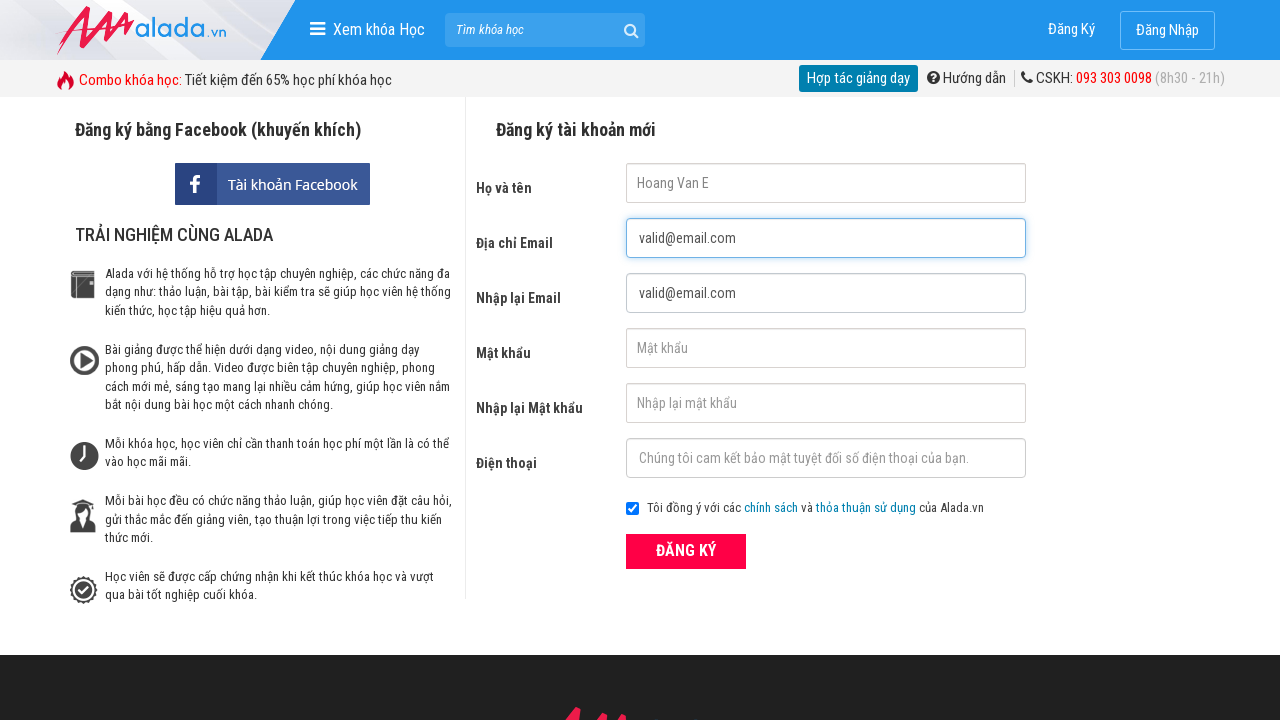

Filled password field with 'Valid@2024' on #txtPassword
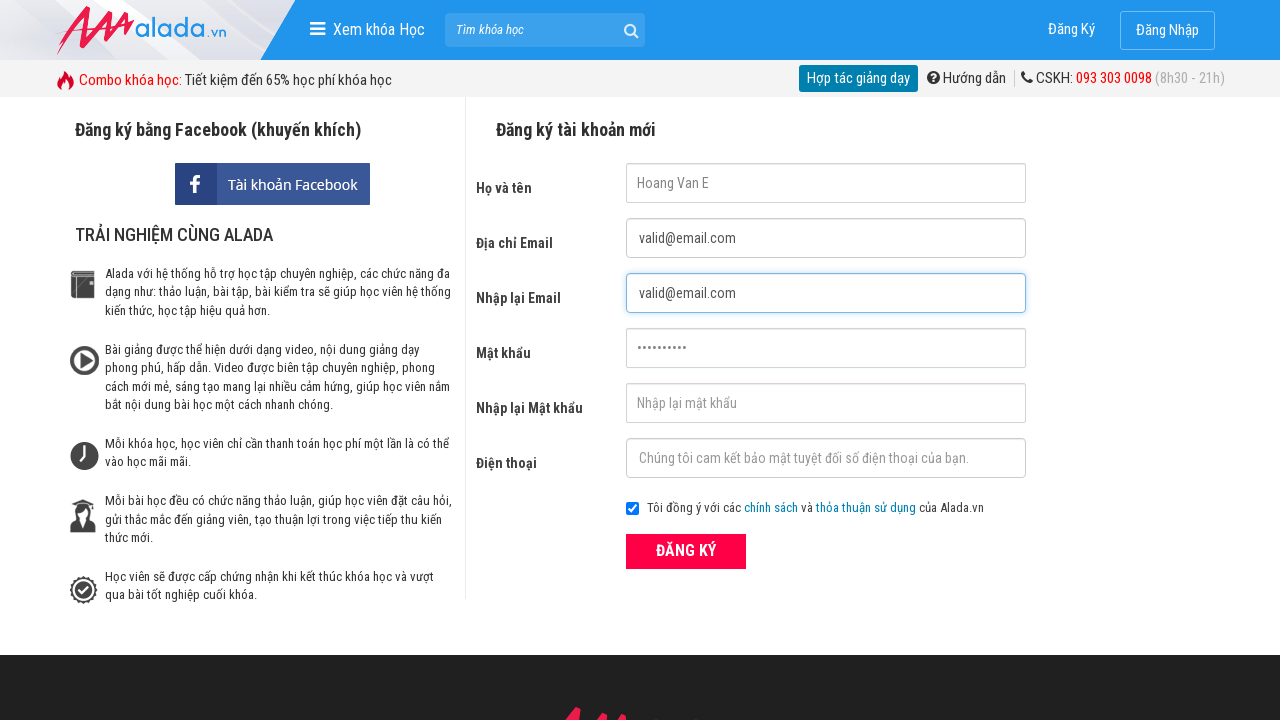

Filled confirm password field with 'Valid@2024' on #txtCPassword
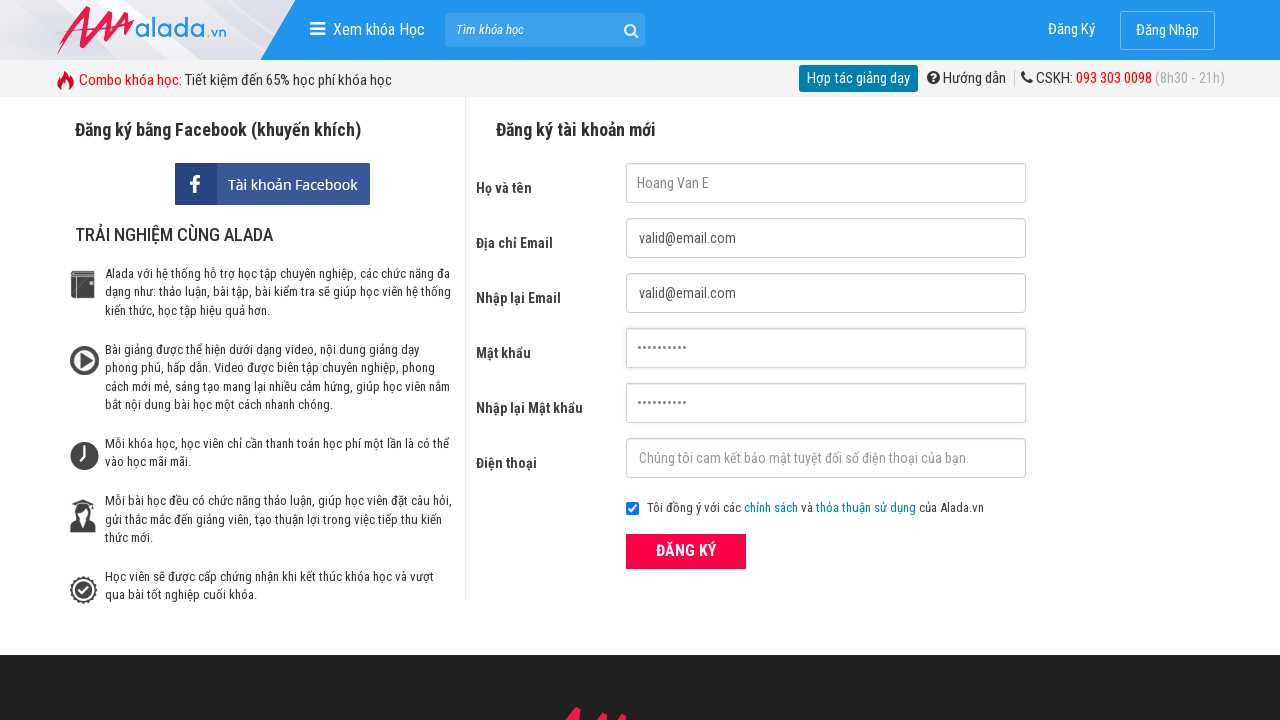

Filled phone field with 9-digit number '098512345' on //input[@name='txtPhone']
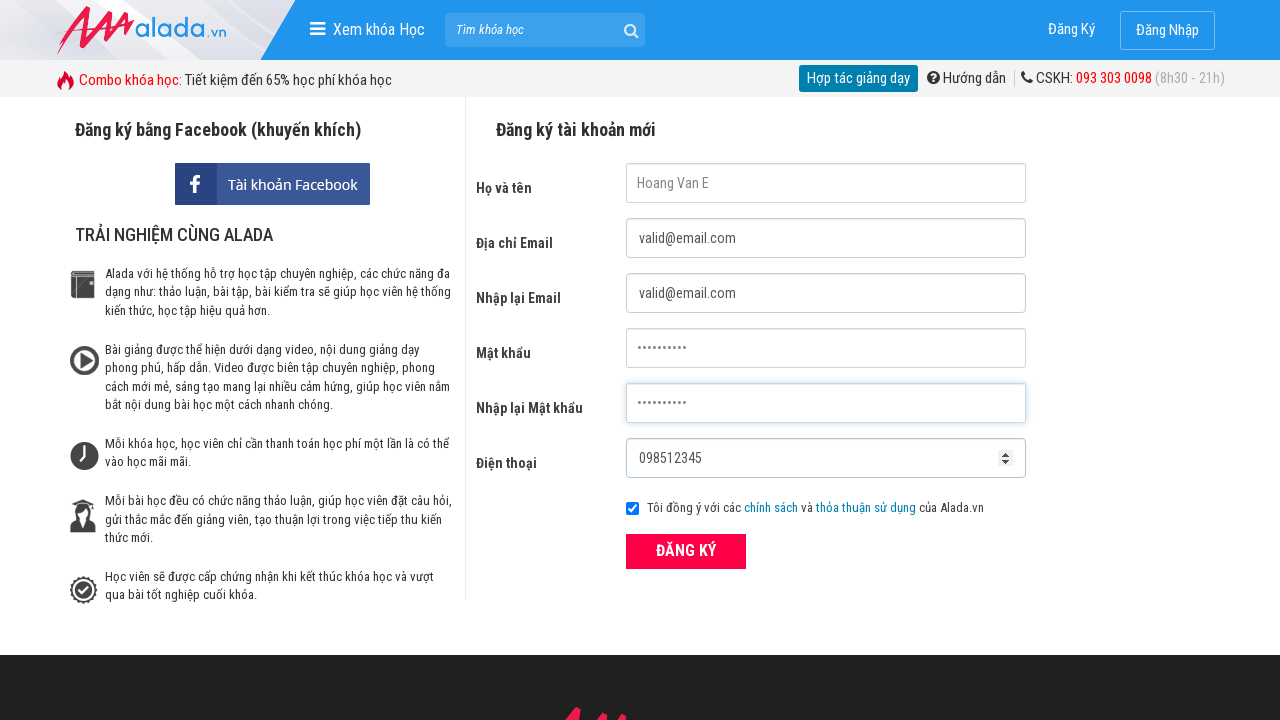

Clicked ĐĂNG KÝ button to test 9-digit phone number validation at (686, 551) on xpath=//div[@class='field_btn']/button[text()='ĐĂNG KÝ']
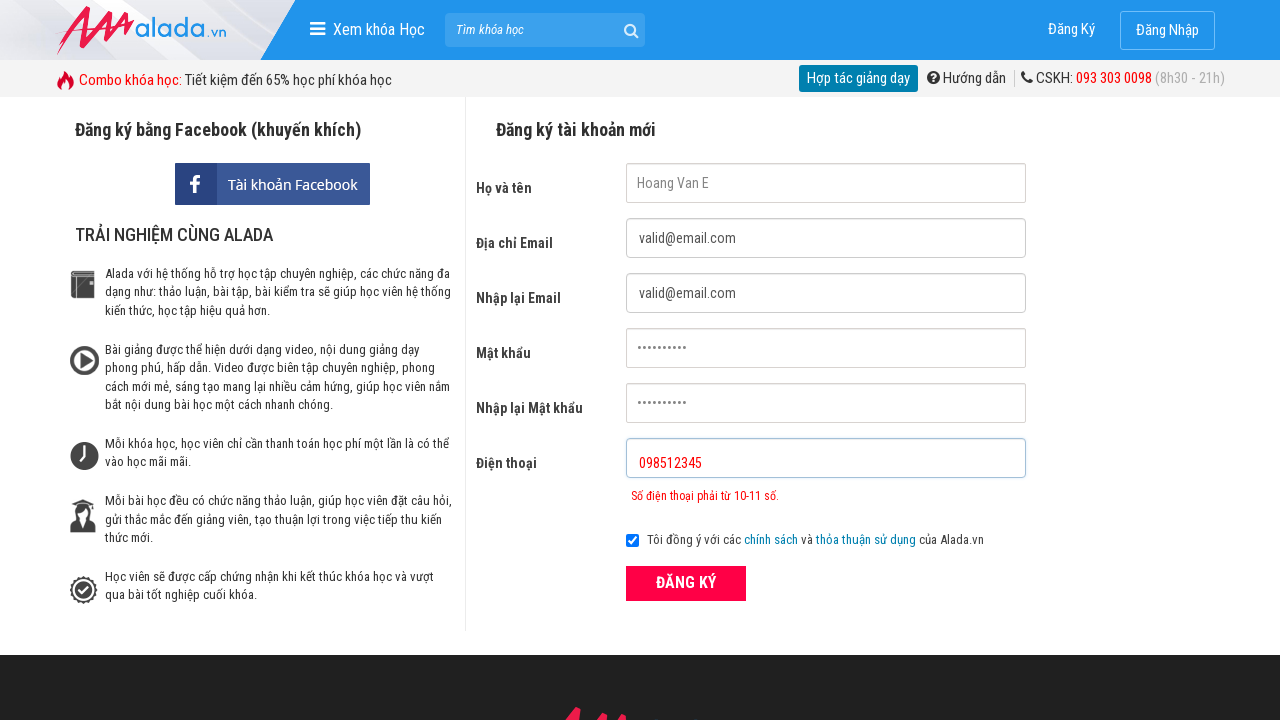

Phone number error message appeared for 9-digit number
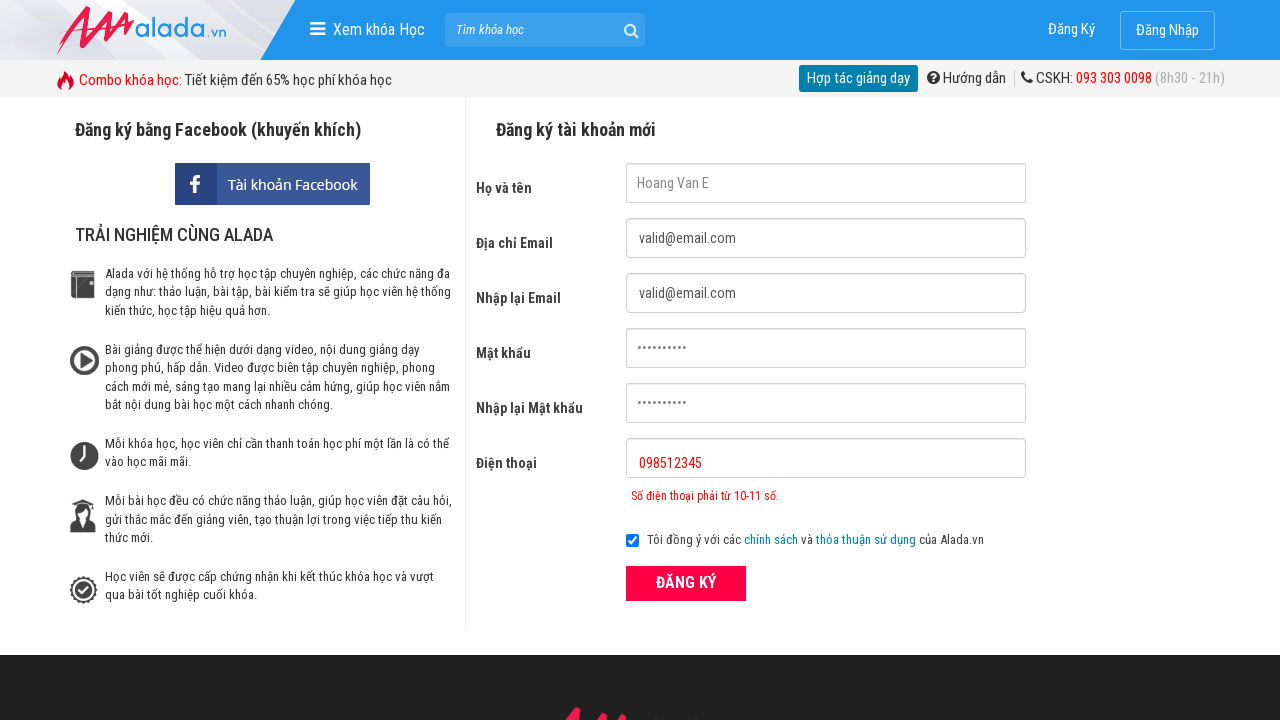

Cleared phone field on //input[@name='txtPhone']
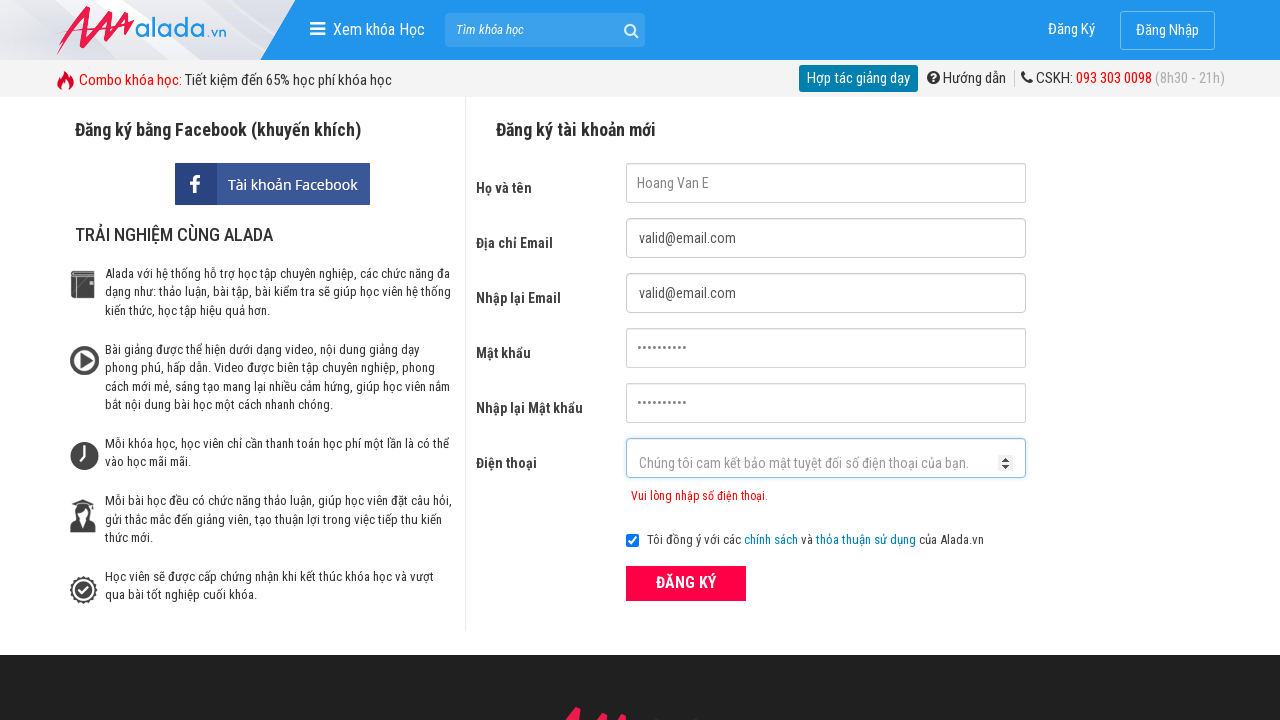

Filled phone field with 12-digit number '098512345234' on //input[@name='txtPhone']
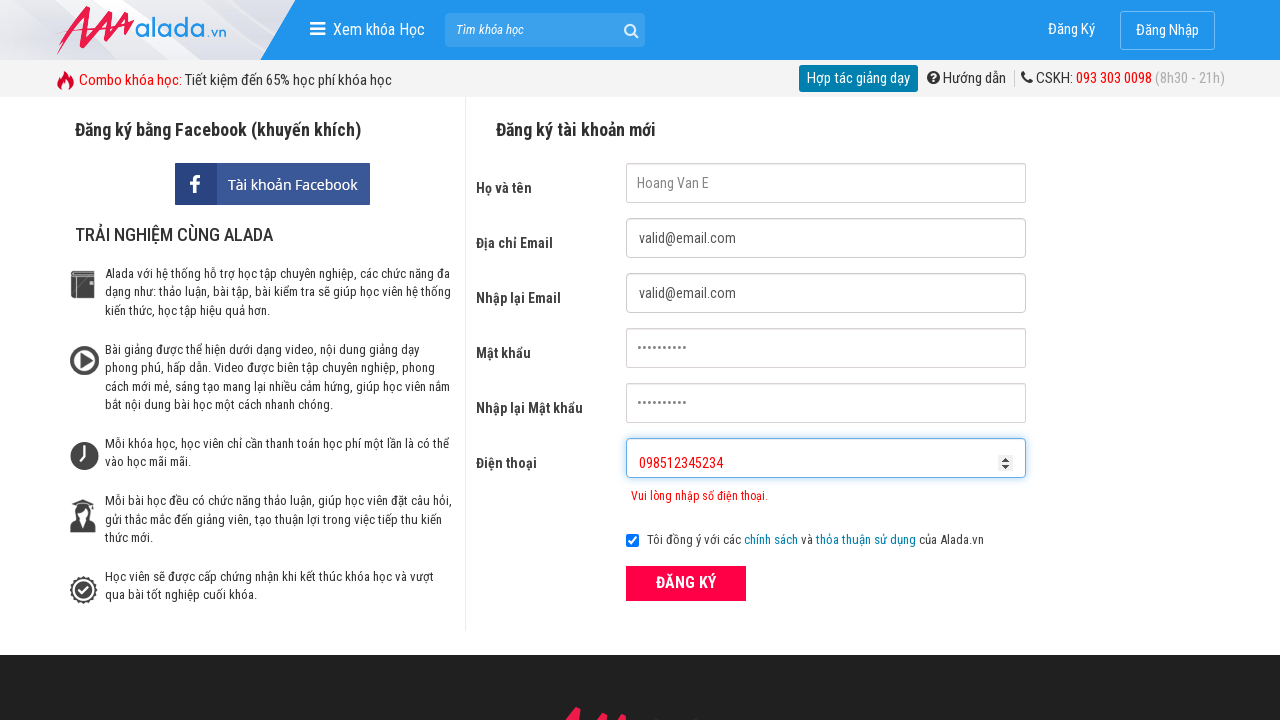

Phone number error message appeared for 12-digit number
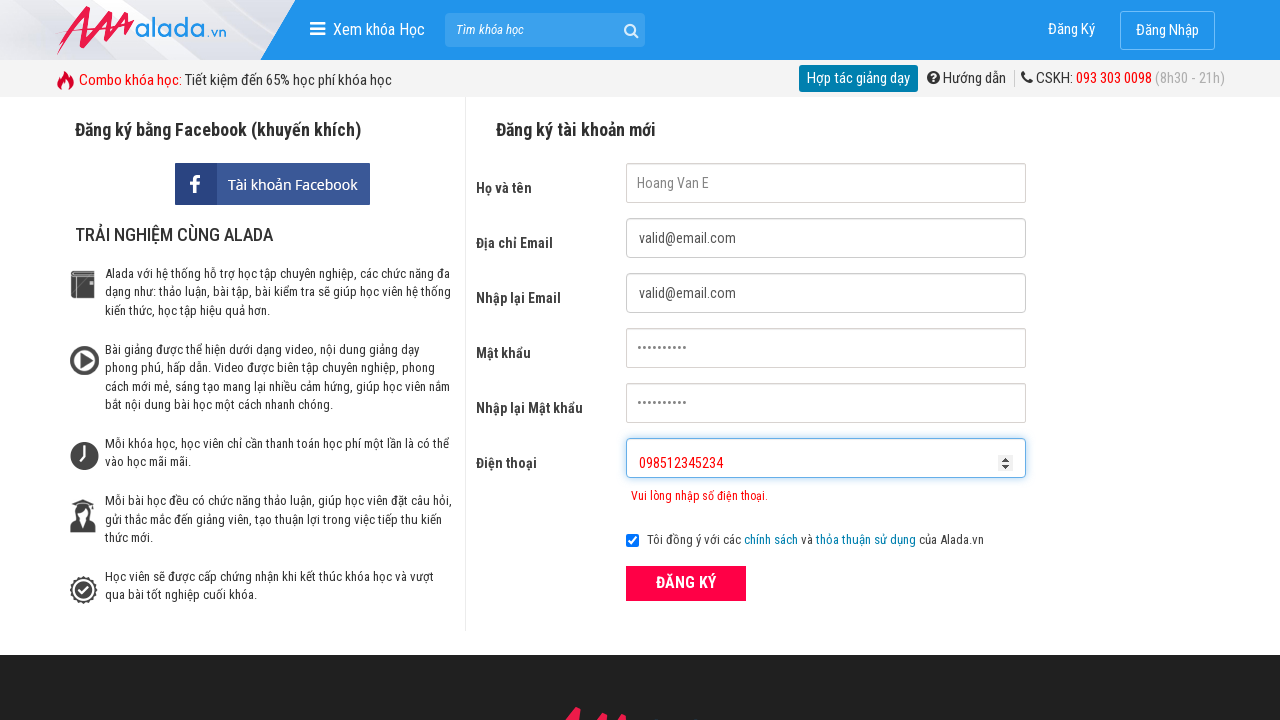

Cleared phone field on //input[@name='txtPhone']
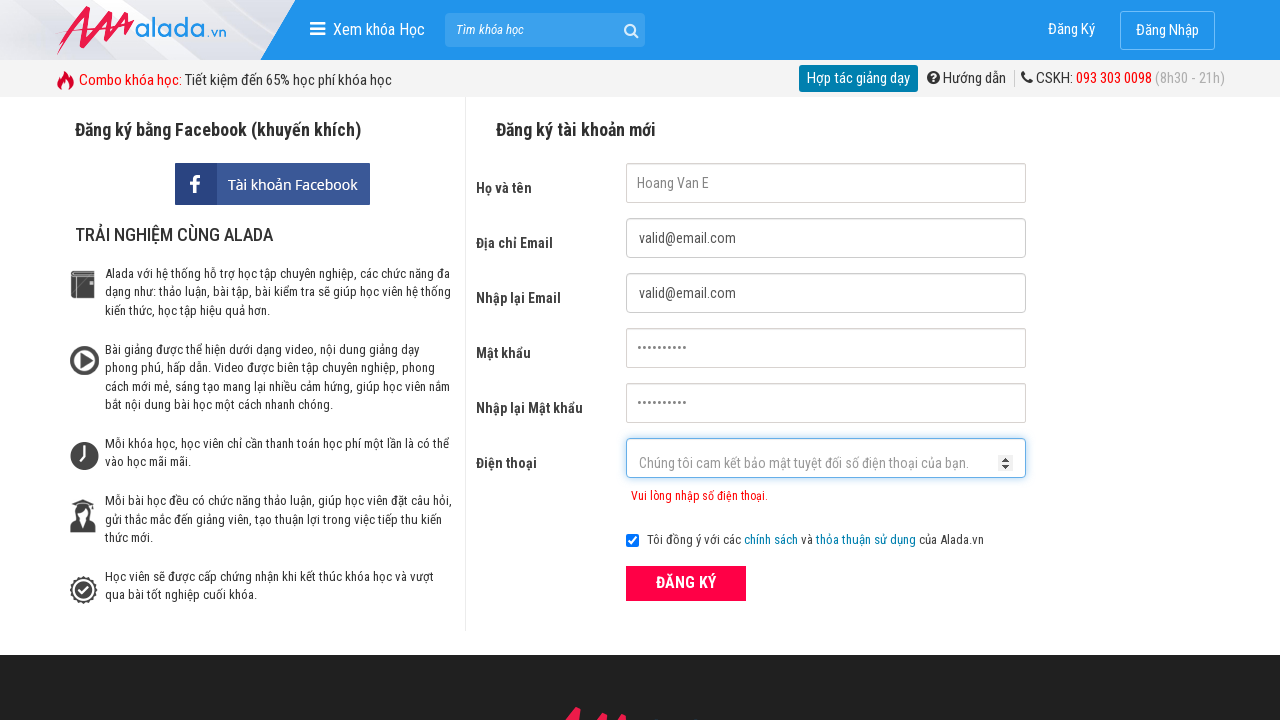

Filled phone field with invalid prefix number '1285123452' on //input[@name='txtPhone']
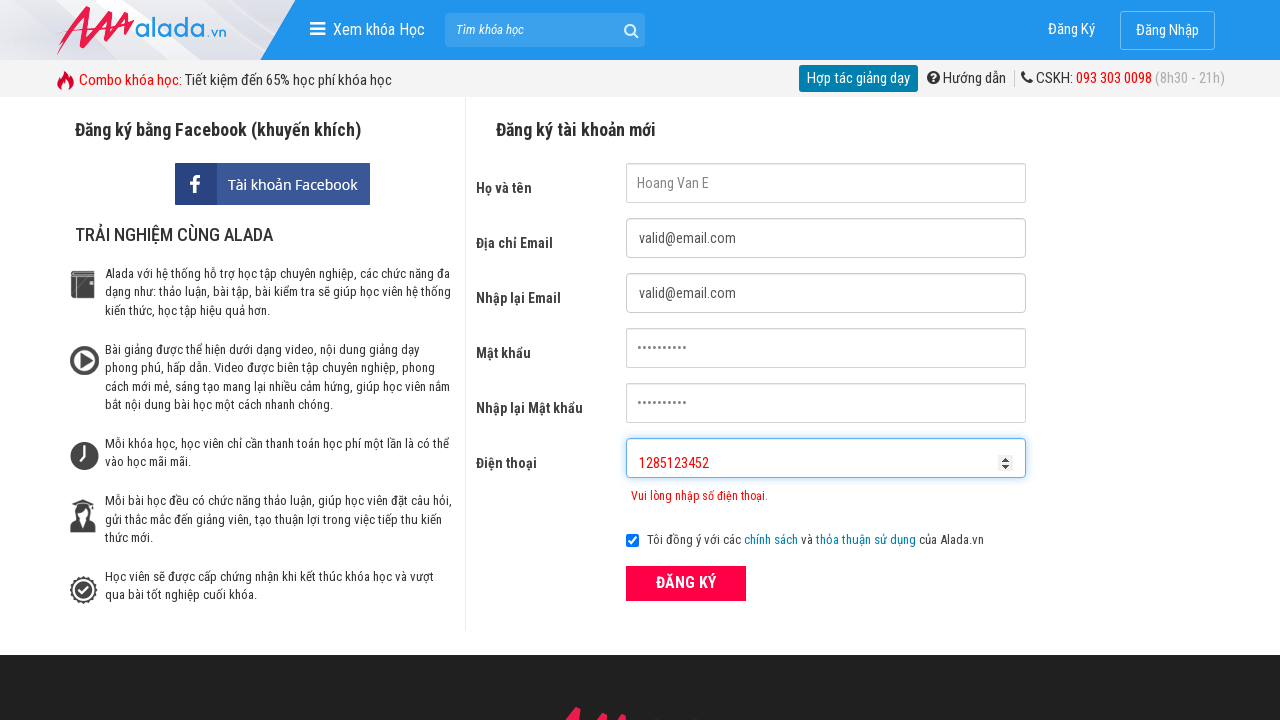

Phone number error message appeared for invalid prefix
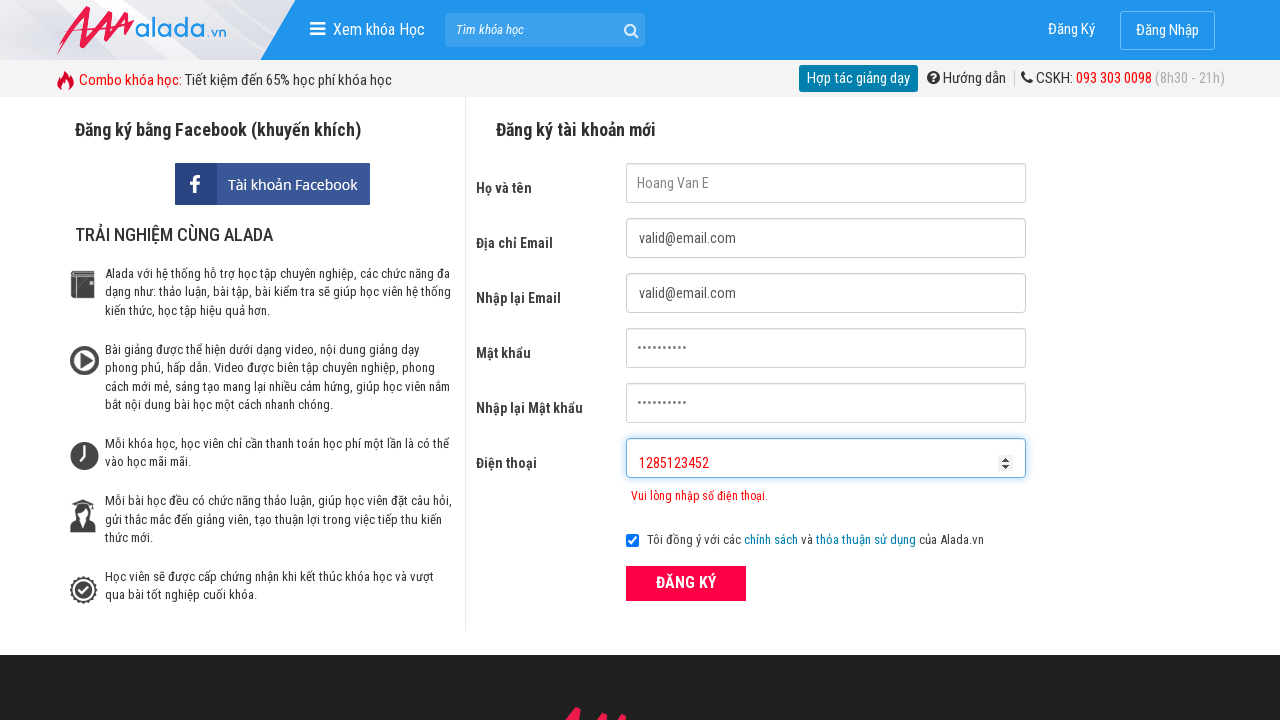

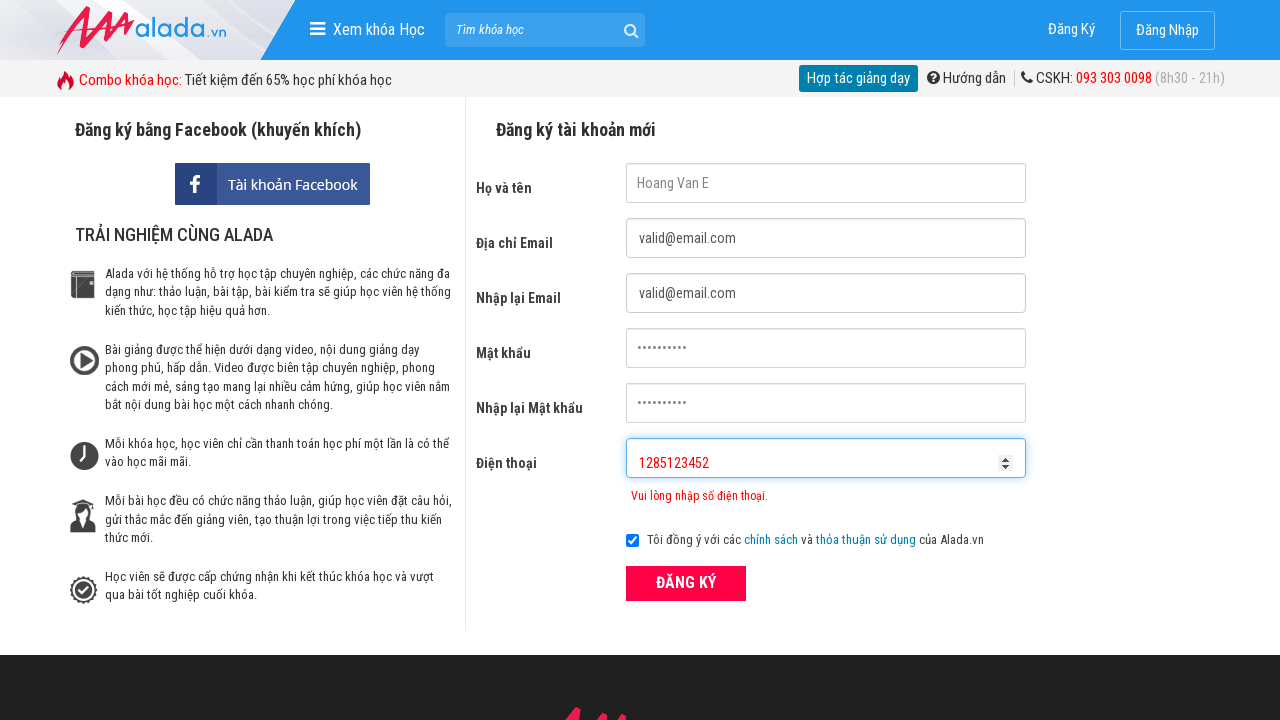